Solves a mathematical captcha by reading a value, calculating its logarithm, filling the answer, selecting checkboxes, and submitting the form

Starting URL: http://suninjuly.github.io/math.html

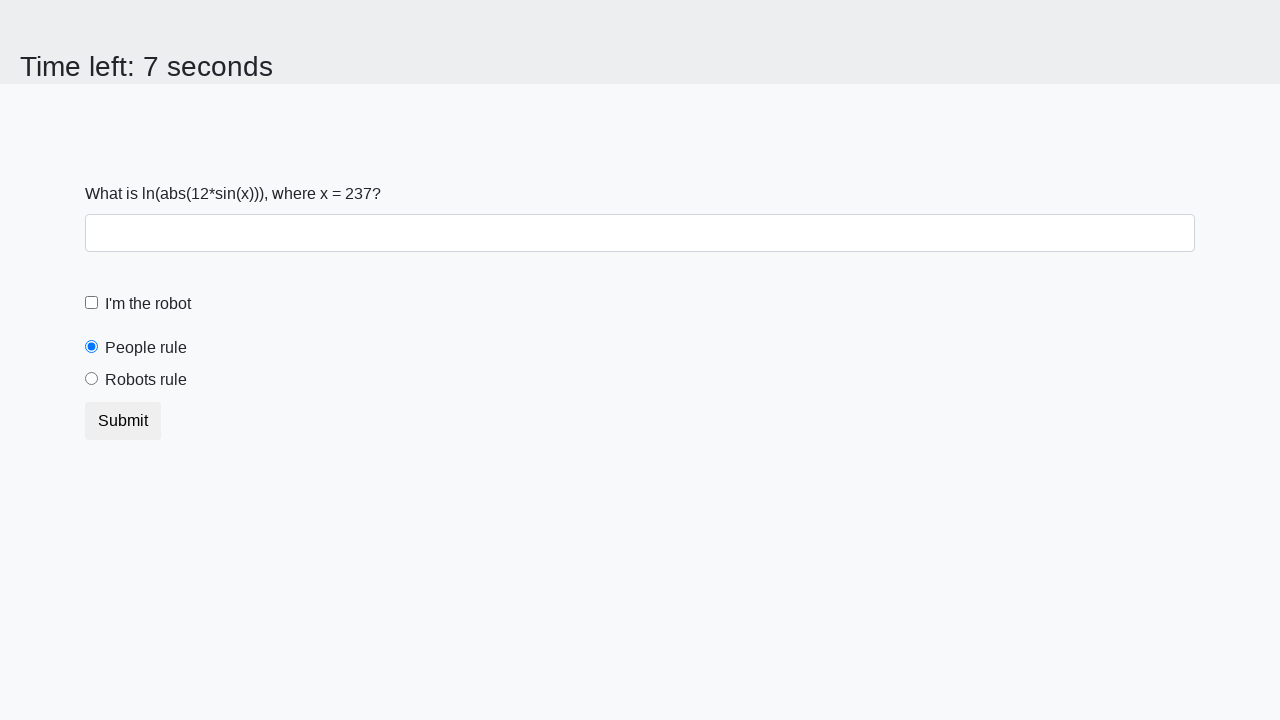

Located the input value element
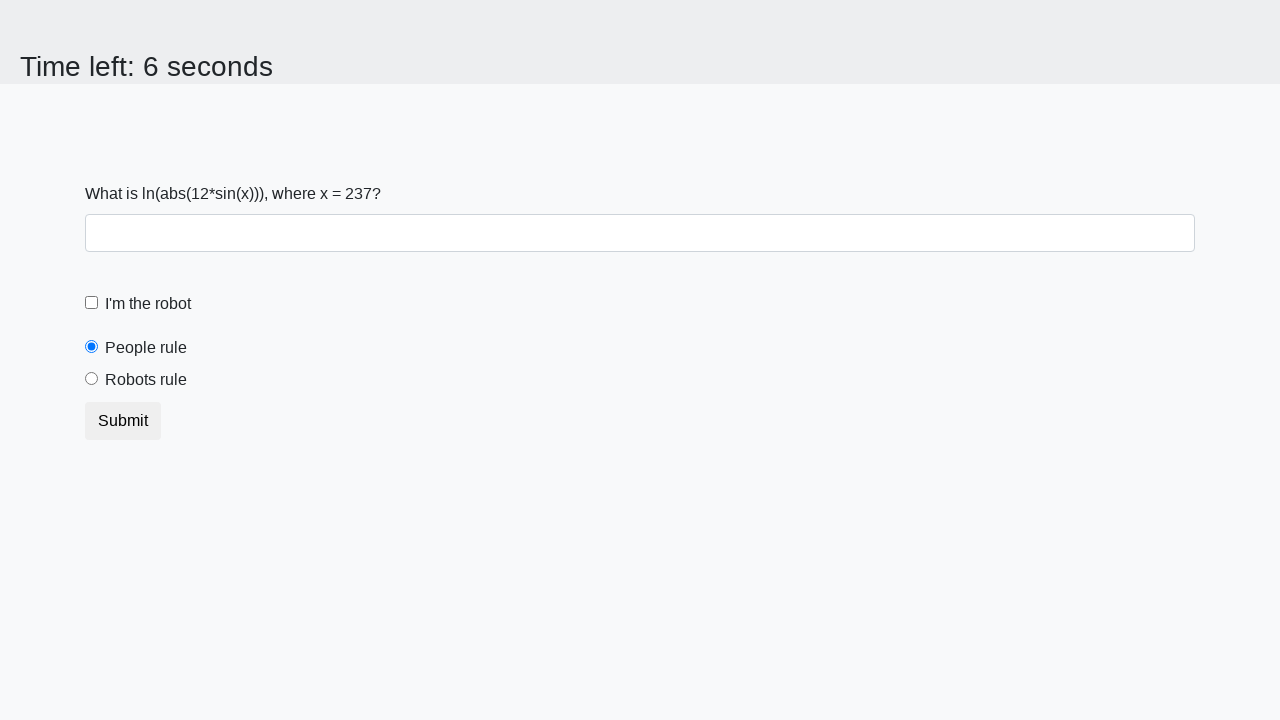

Retrieved input value: 237
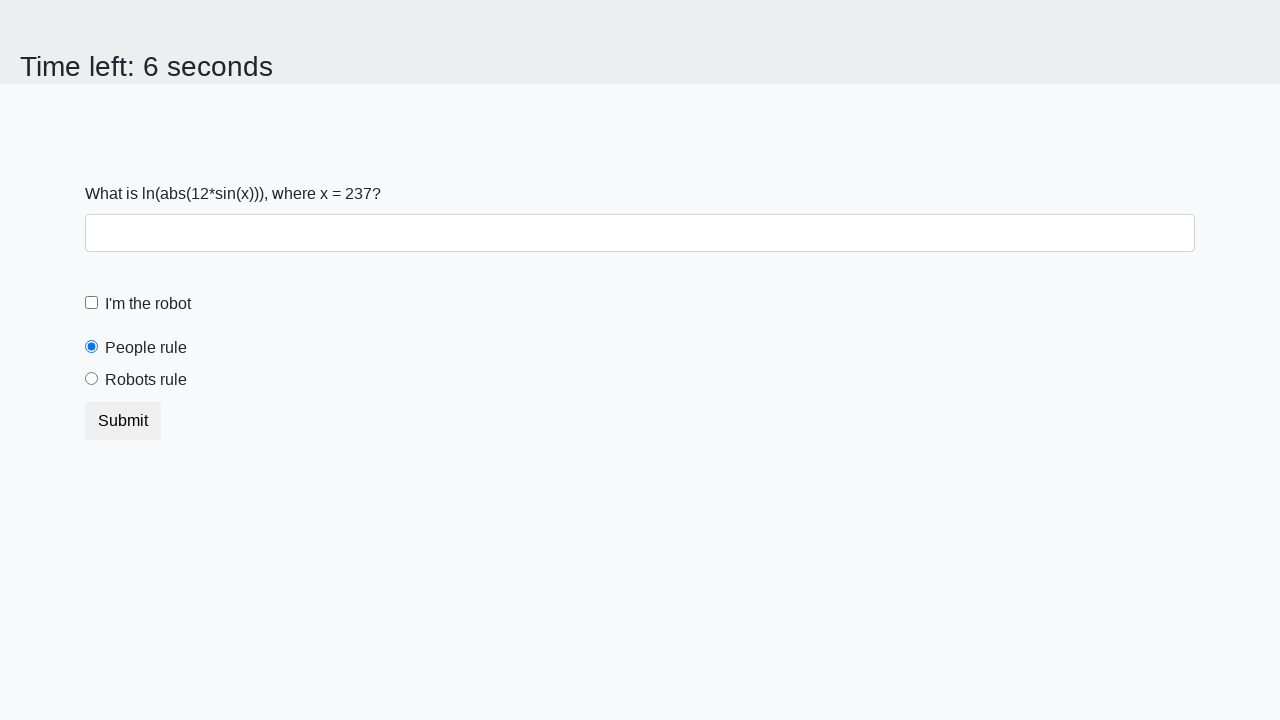

Calculated logarithm result: 2.4666997757776965
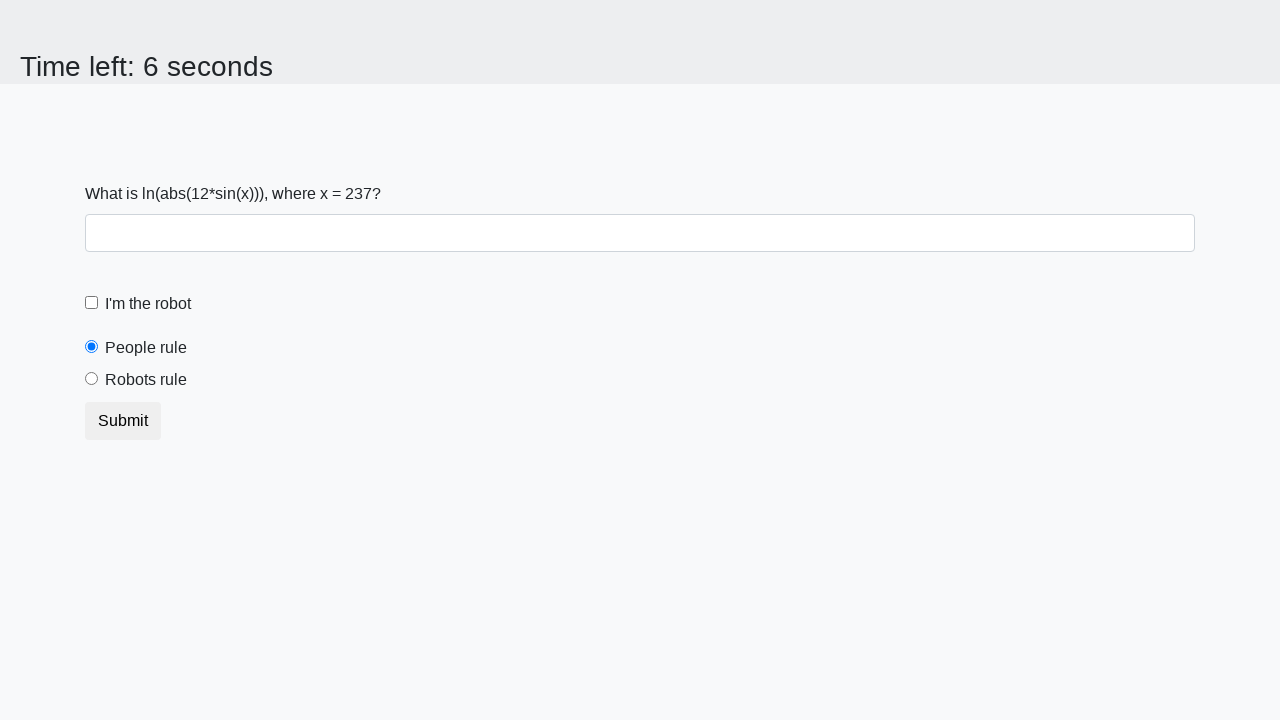

Filled answer field with calculated value: 2.4666997757776965 on #answer
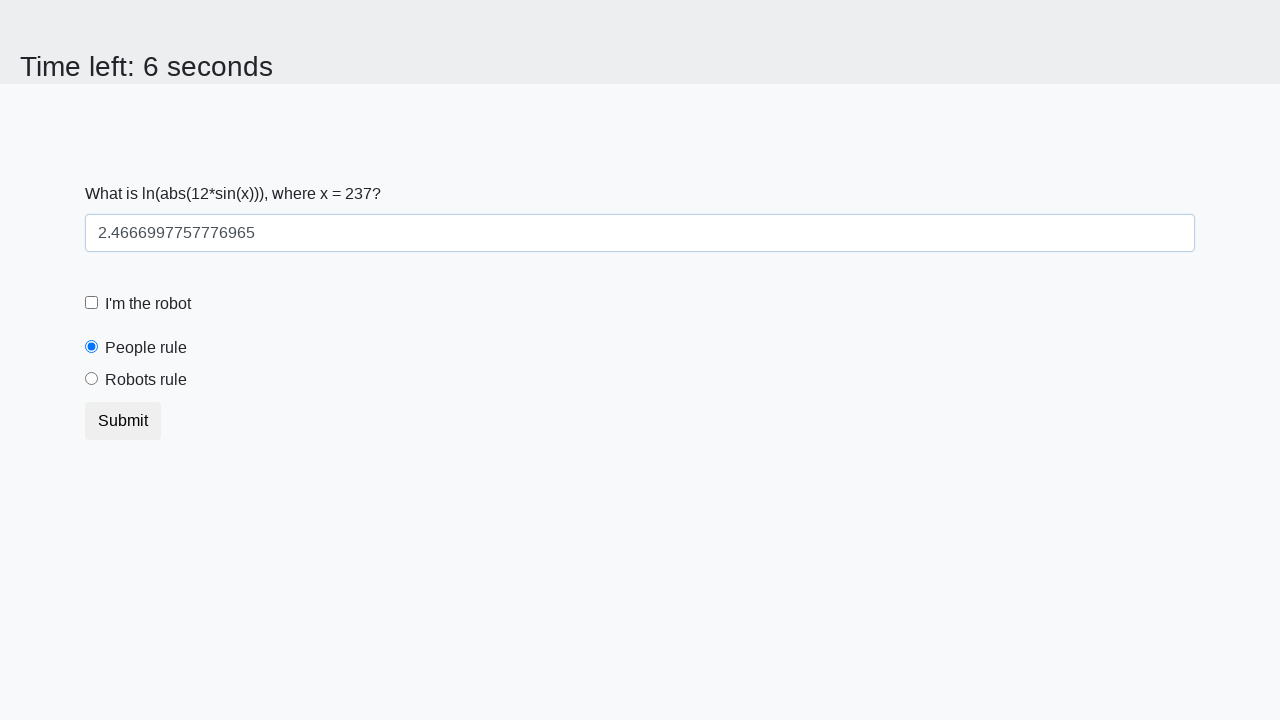

Clicked the robot checkbox at (92, 303) on #robotCheckbox
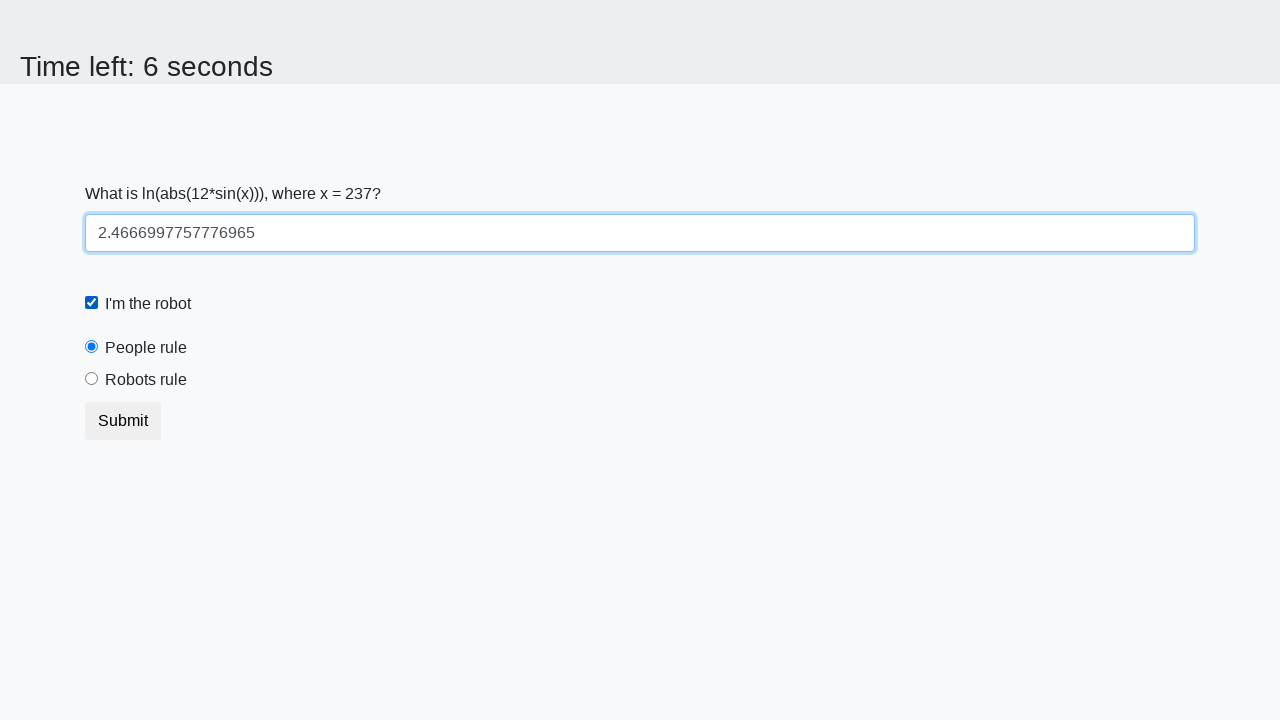

Clicked the robots rule radio button at (92, 379) on #robotsRule
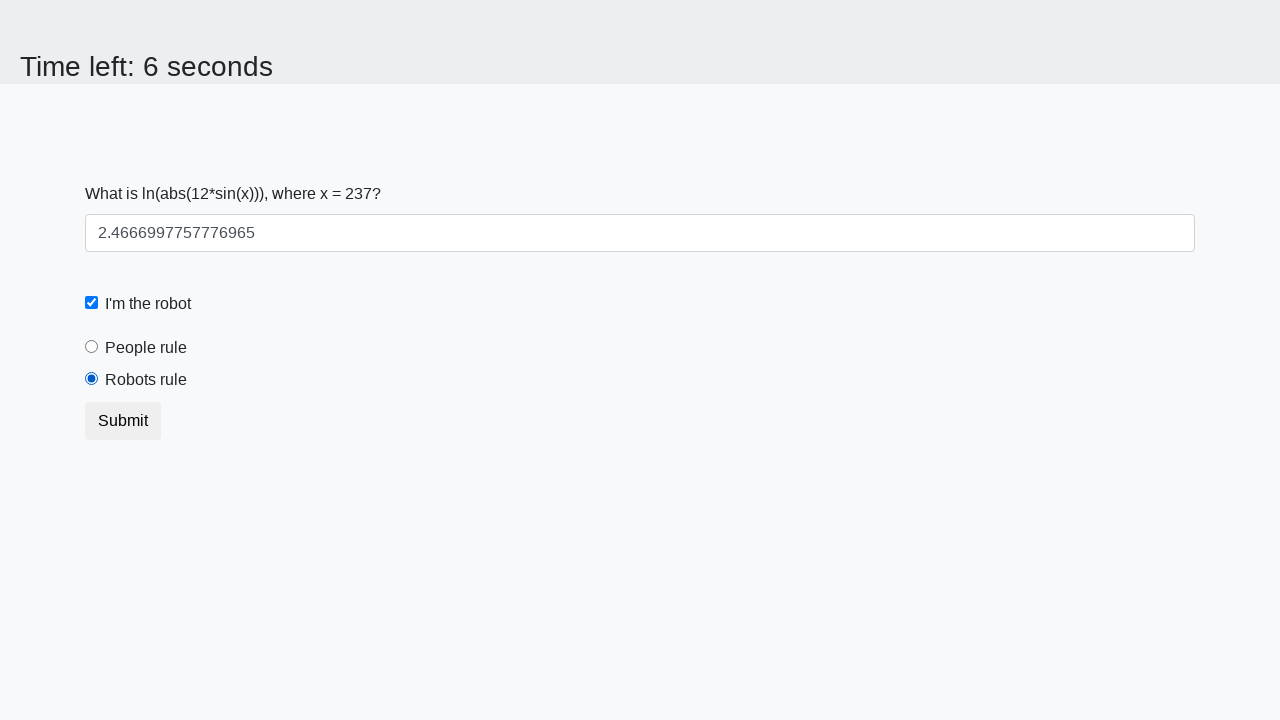

Clicked submit button to submit the form at (123, 421) on [type="submit"]
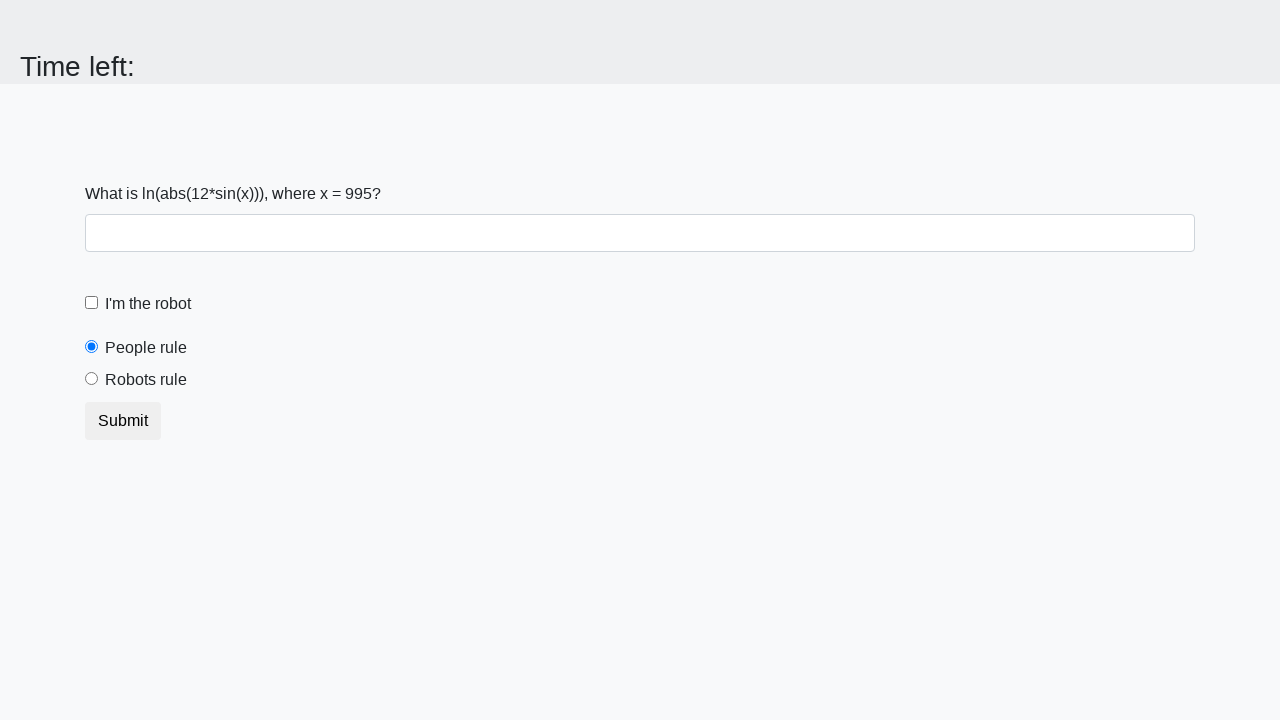

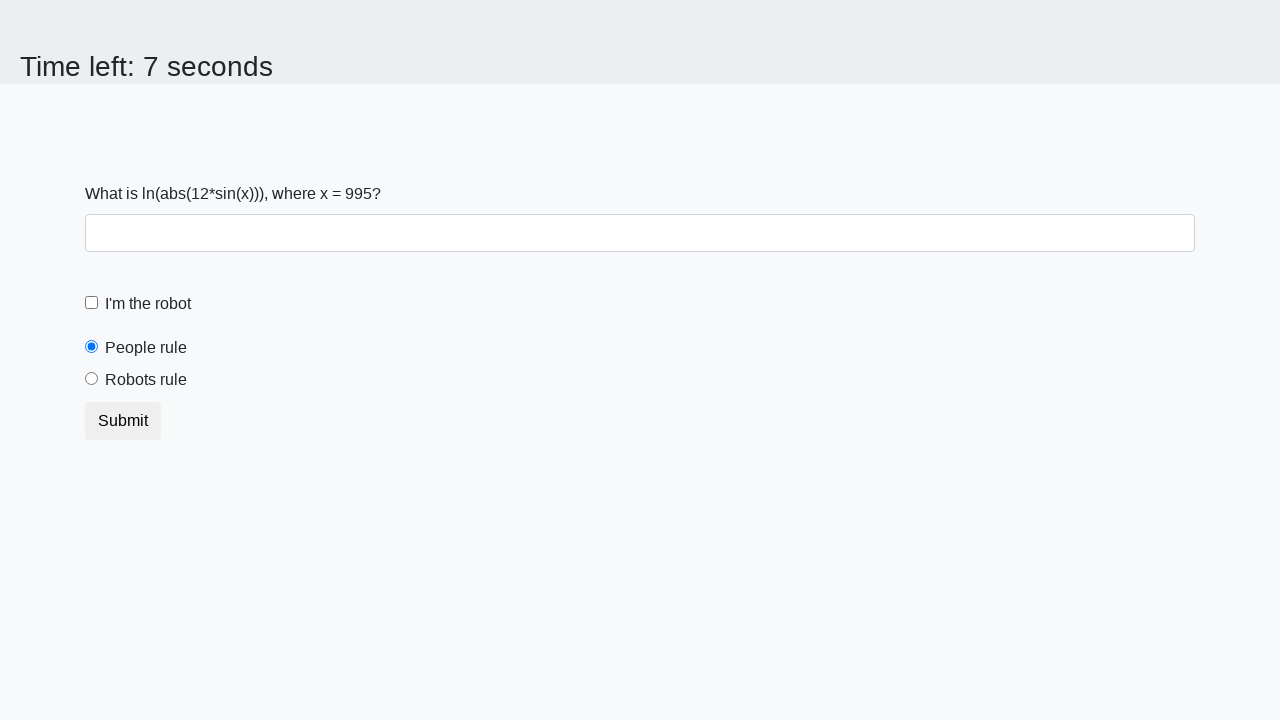